Tests scrolling functionality by navigating to a page and scrolling to the bottom of the page using JavaScript execution

Starting URL: http://leafground.com/

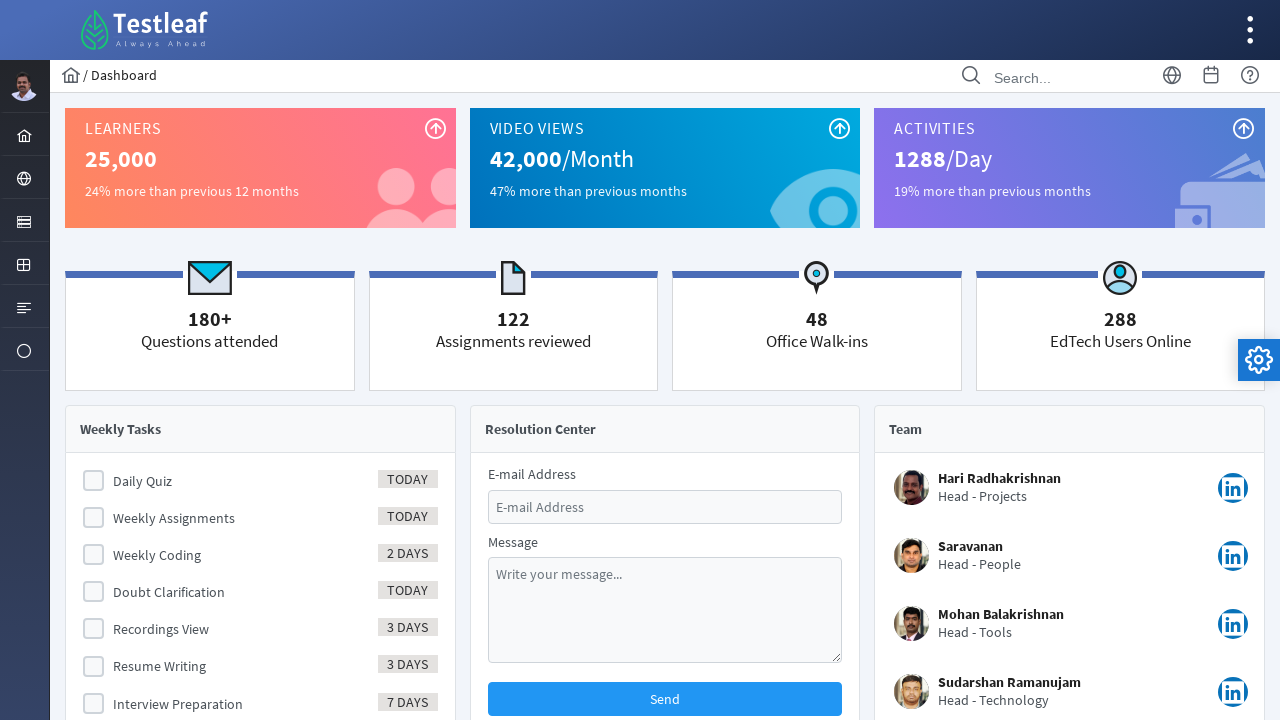

Scrolled to the bottom of the page using JavaScript
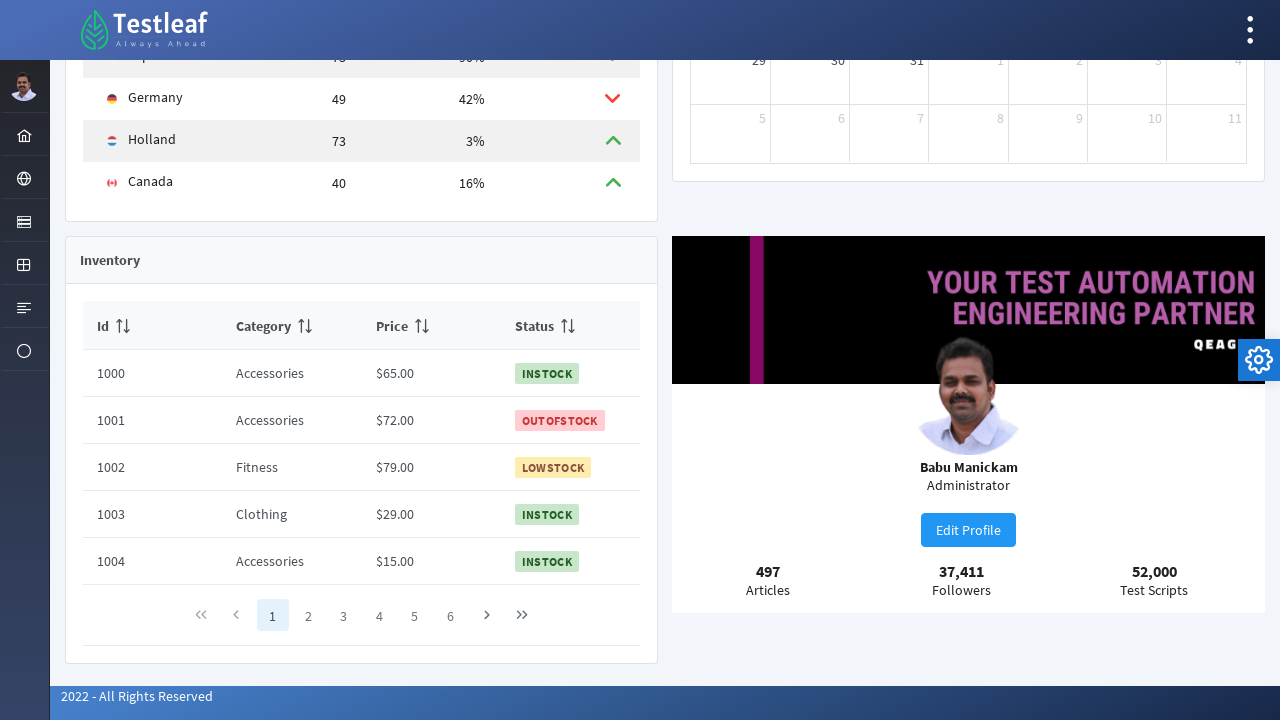

Waited 500ms for scroll animation to complete
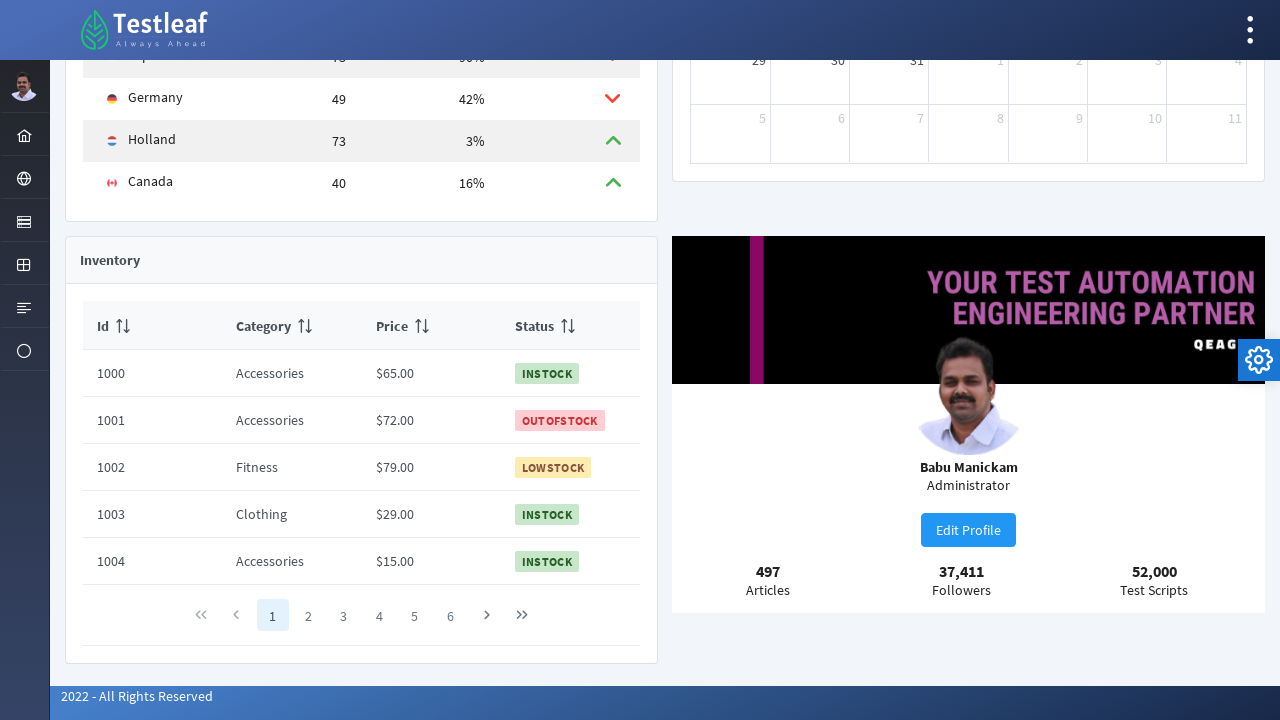

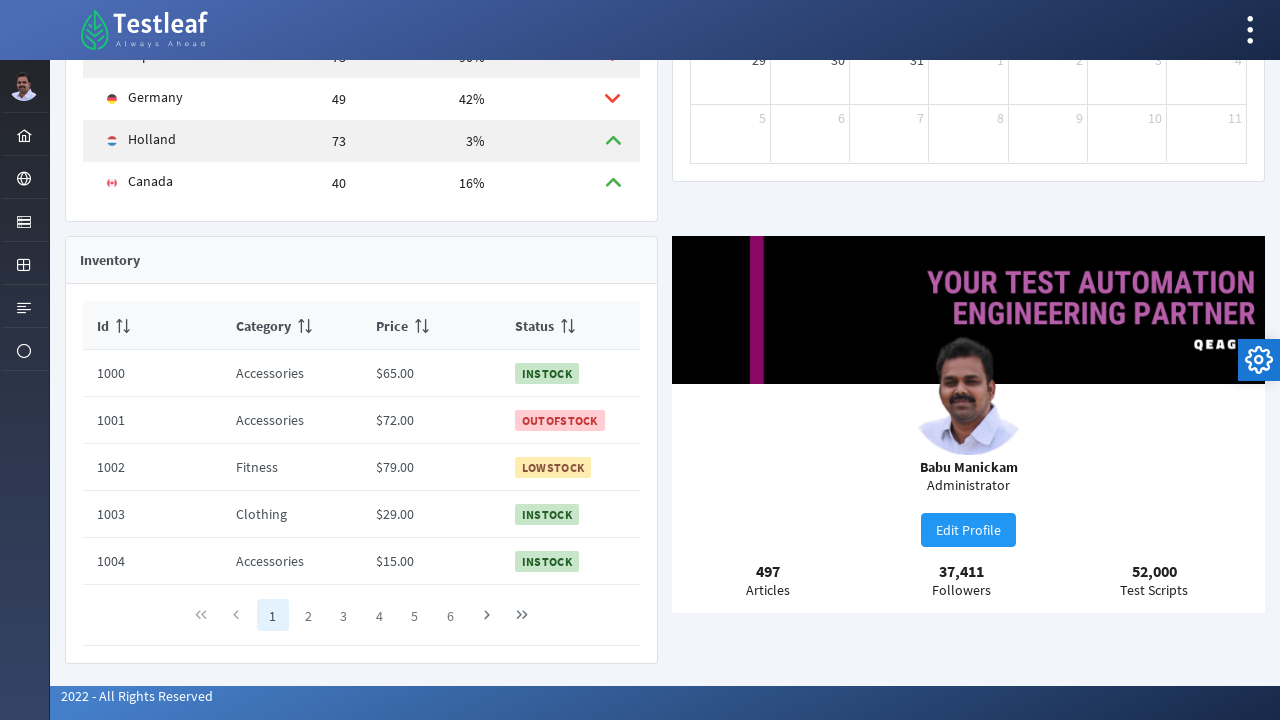